Tests click-and-hold selection by dragging from the first item to the fourth item in a selectable grid, verifying that 4 consecutive items are selected.

Starting URL: https://jqueryui.com/resources/demos/selectable/display-grid.html

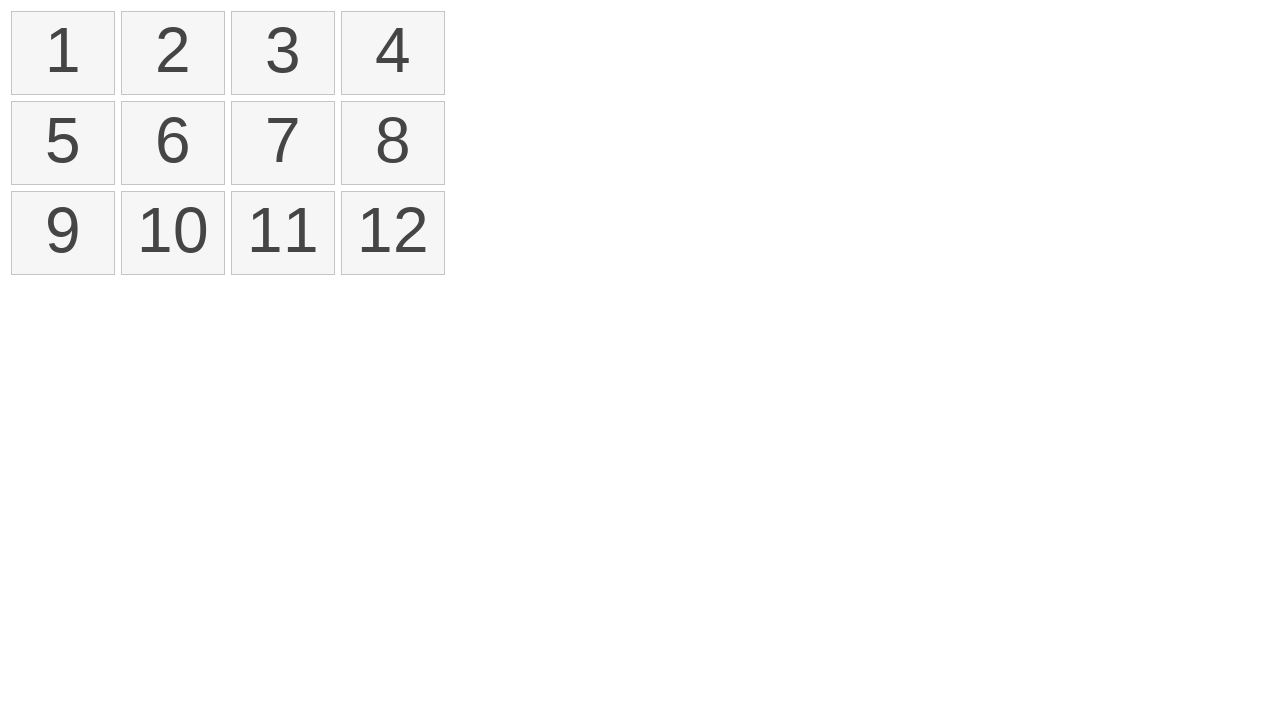

Waited for selectable grid to load
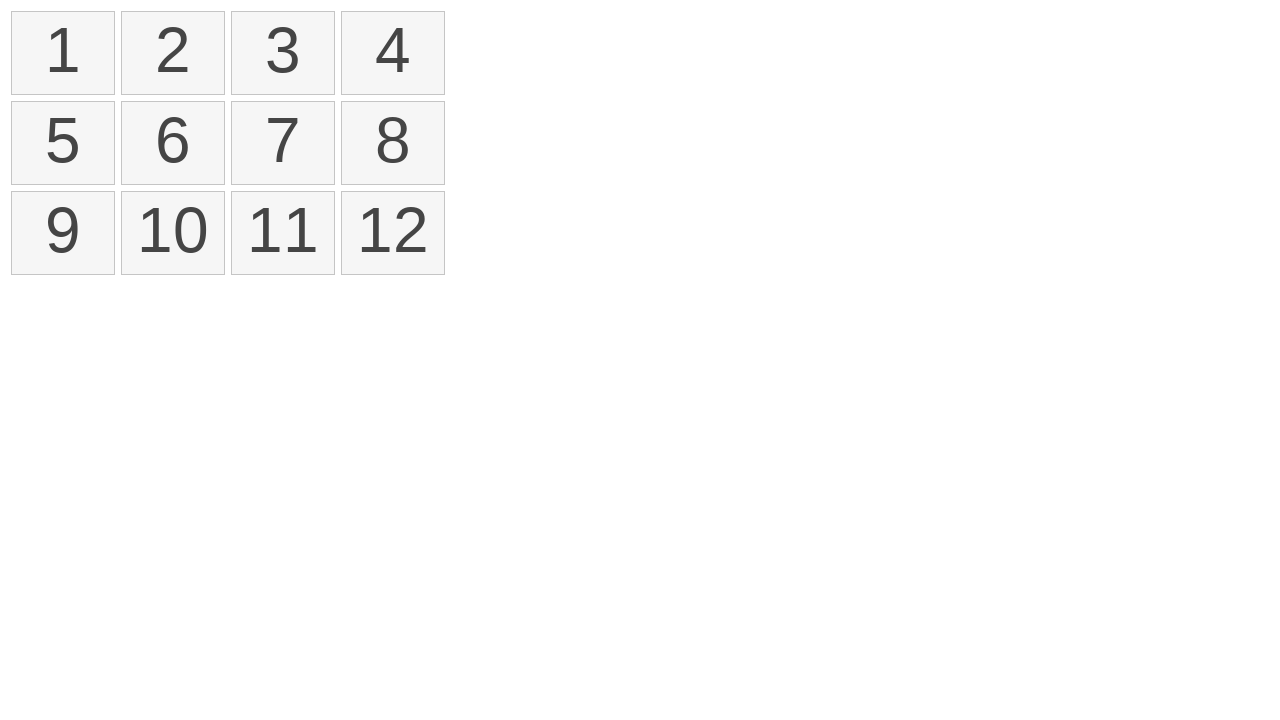

Located first item in selectable grid
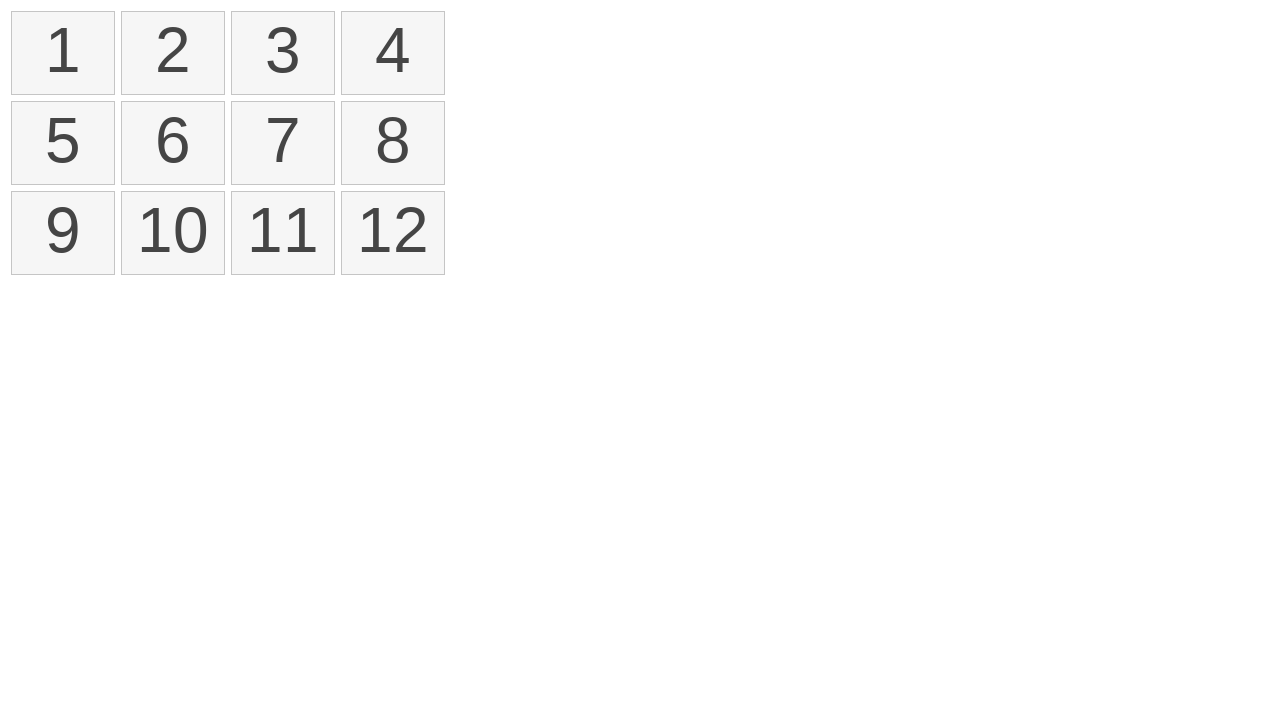

Located fourth item in selectable grid
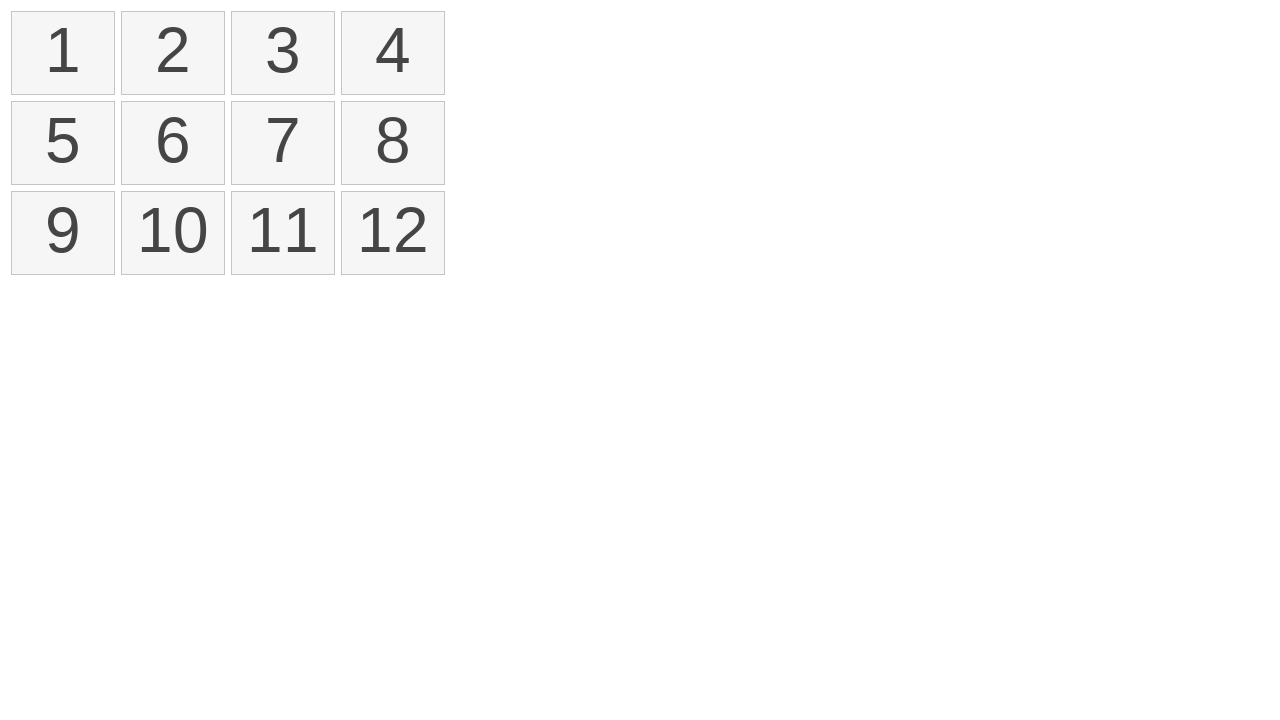

Retrieved bounding box of first item
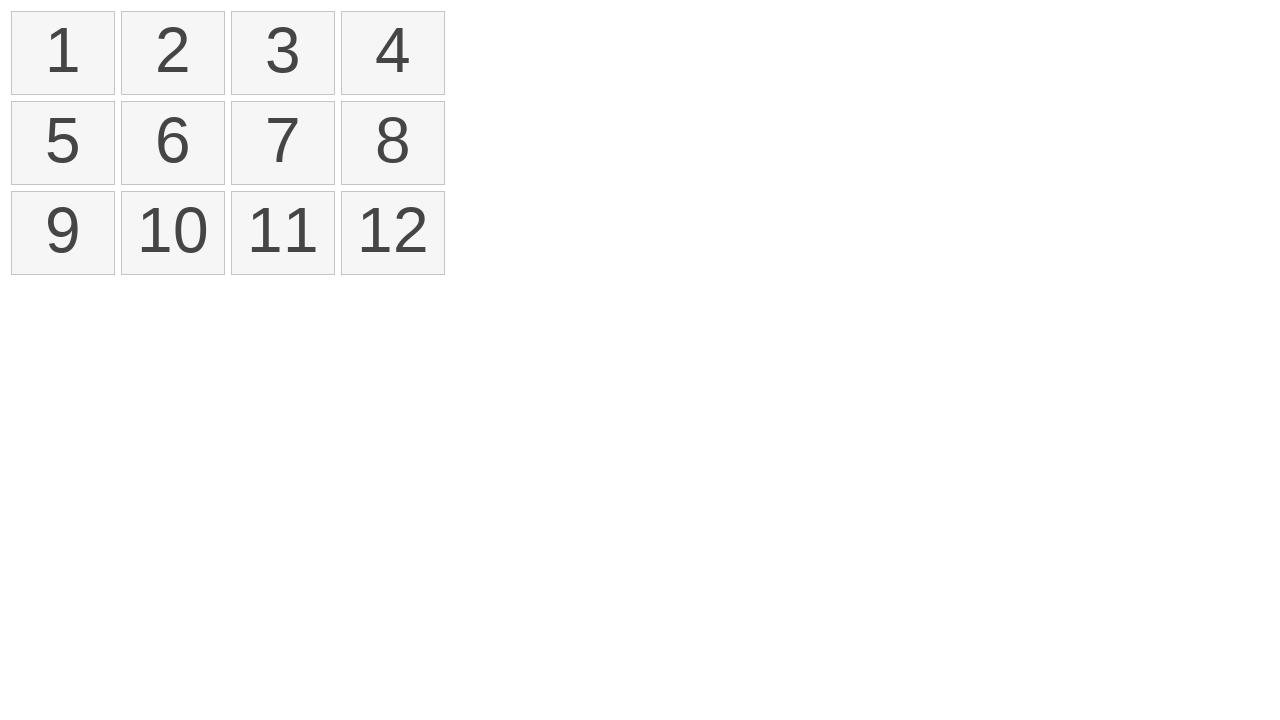

Retrieved bounding box of fourth item
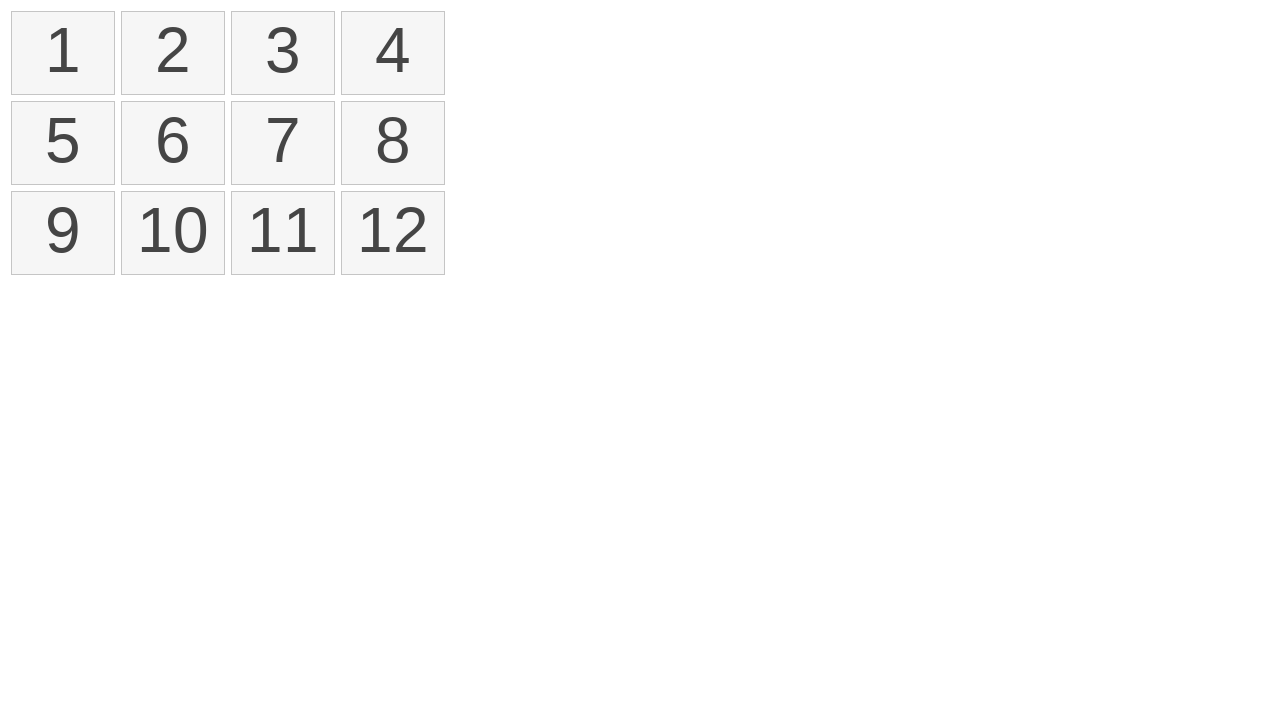

Moved mouse to center of first item at (63, 53)
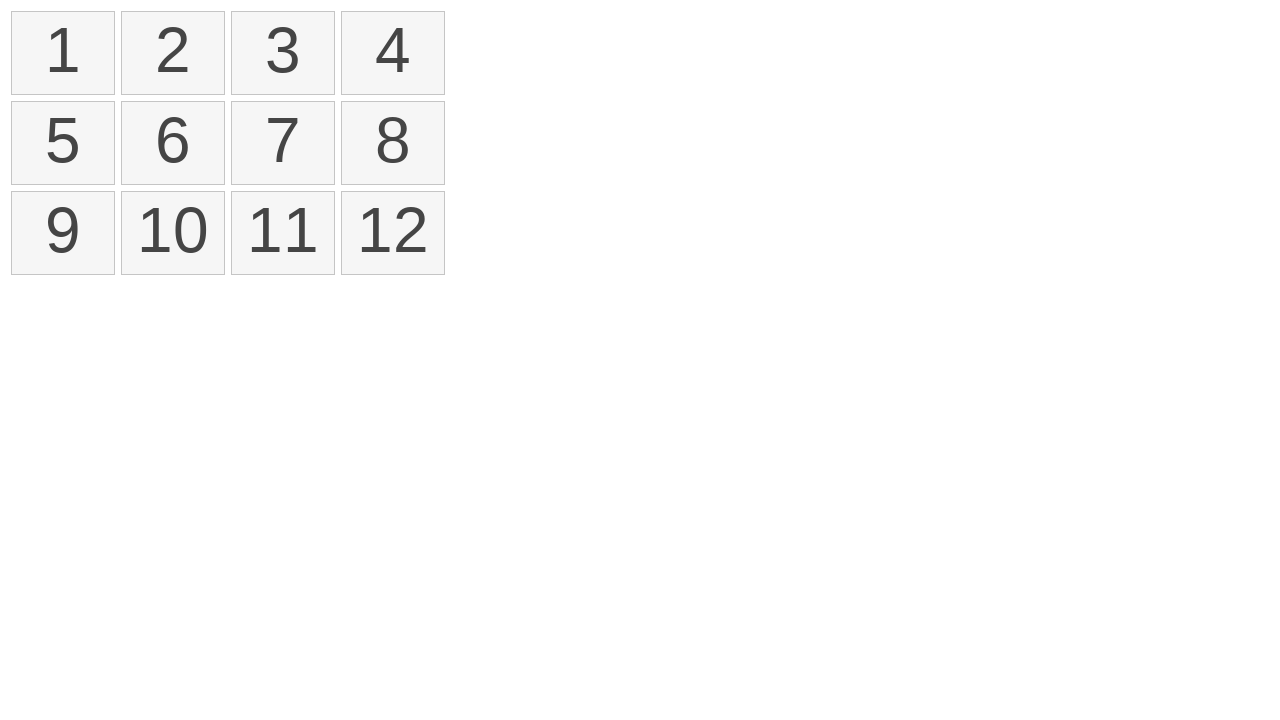

Pressed mouse button down on first item at (63, 53)
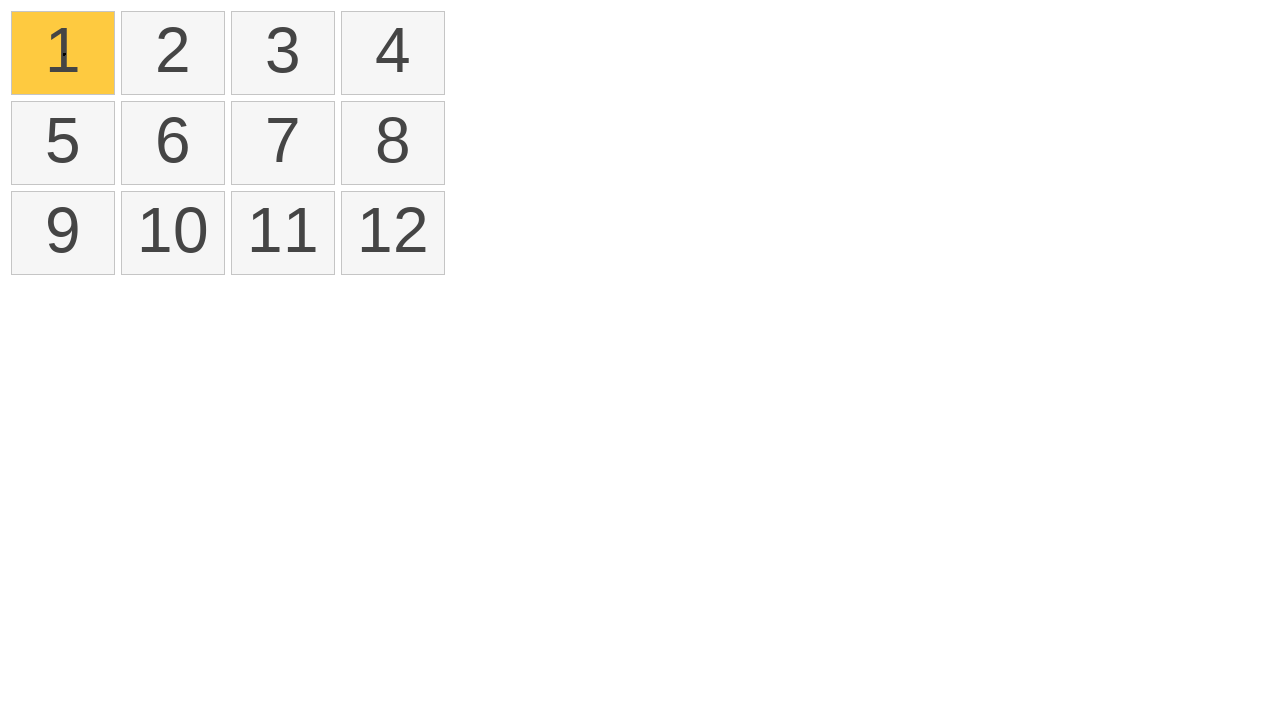

Dragged mouse to center of fourth item at (393, 53)
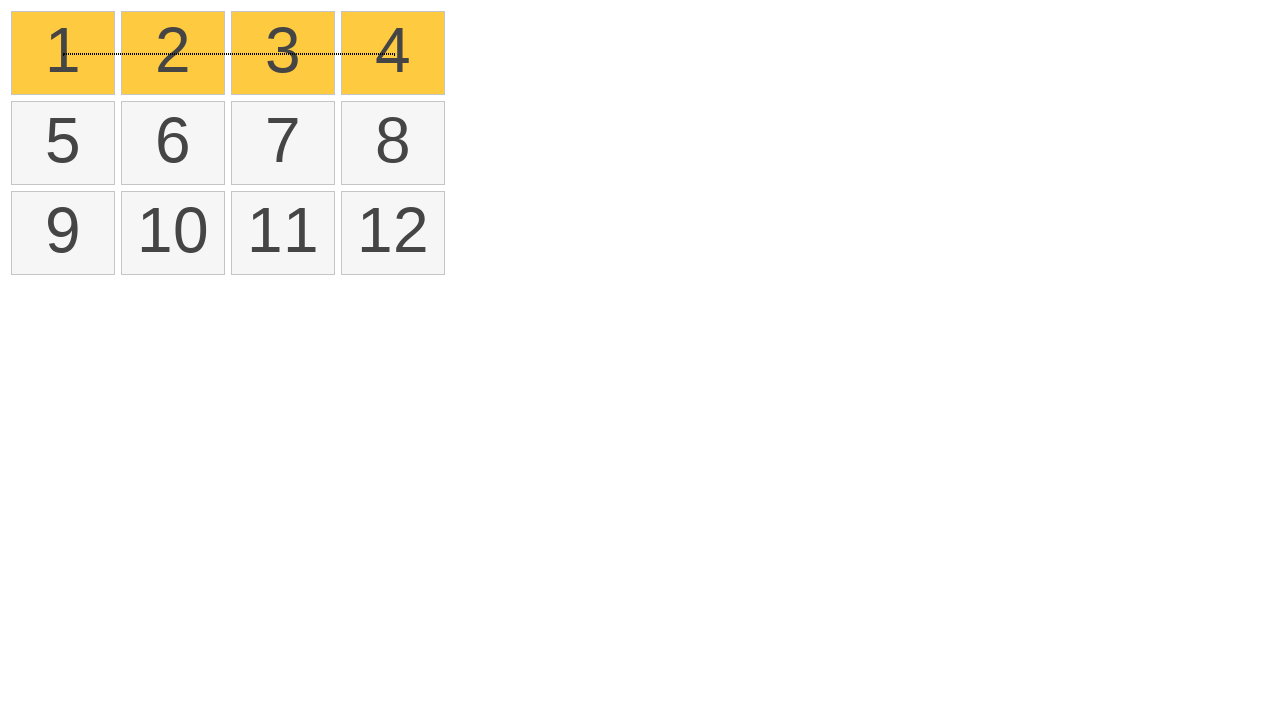

Released mouse button to complete drag selection at (393, 53)
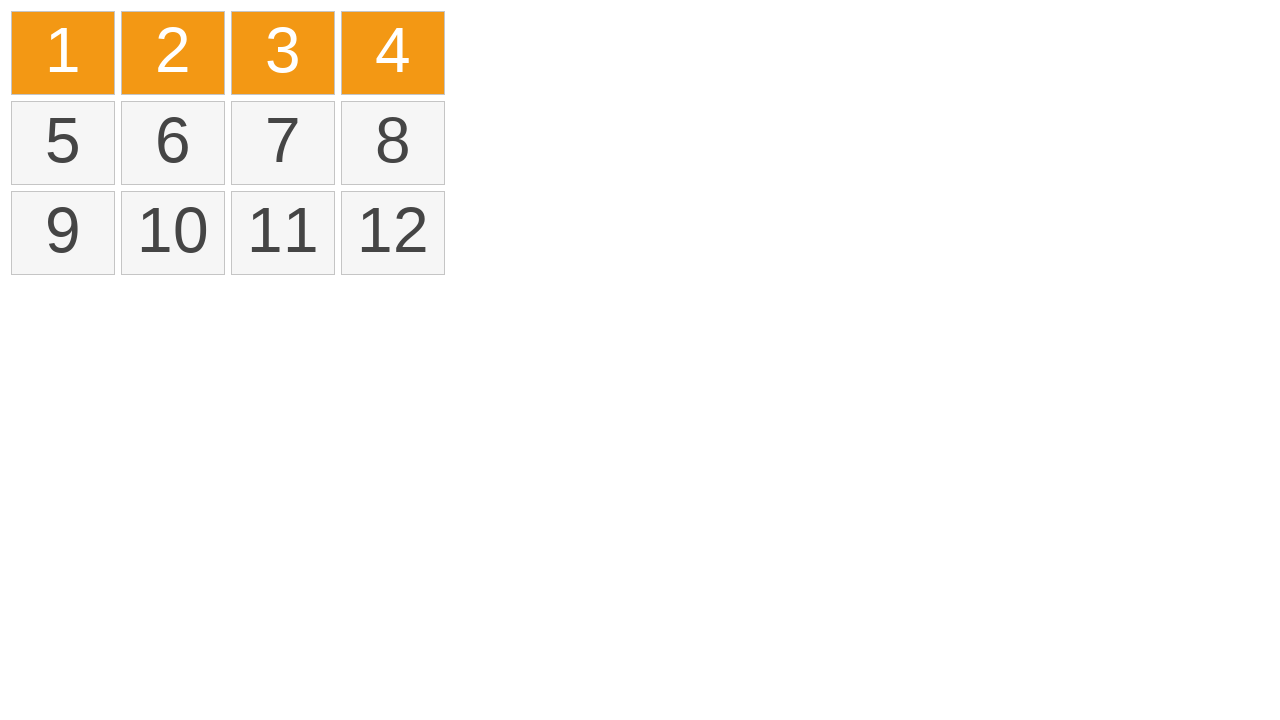

Located all selected items
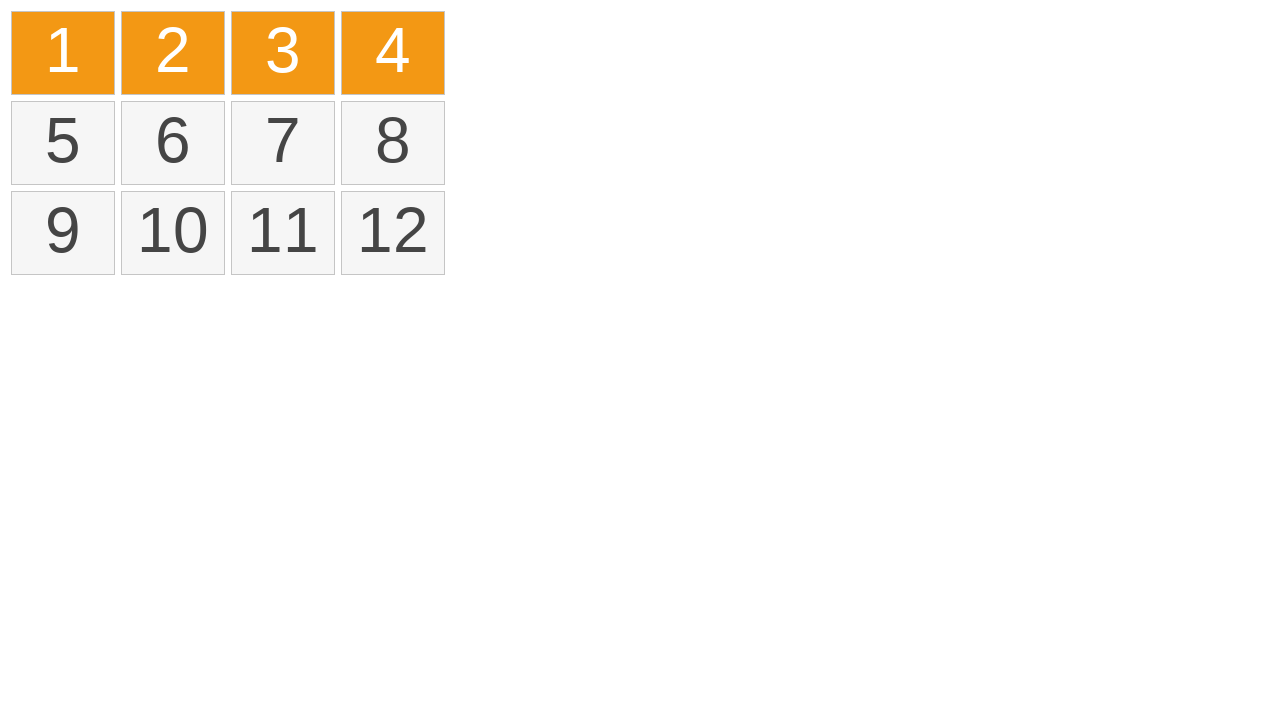

Verified that exactly 4 items are selected
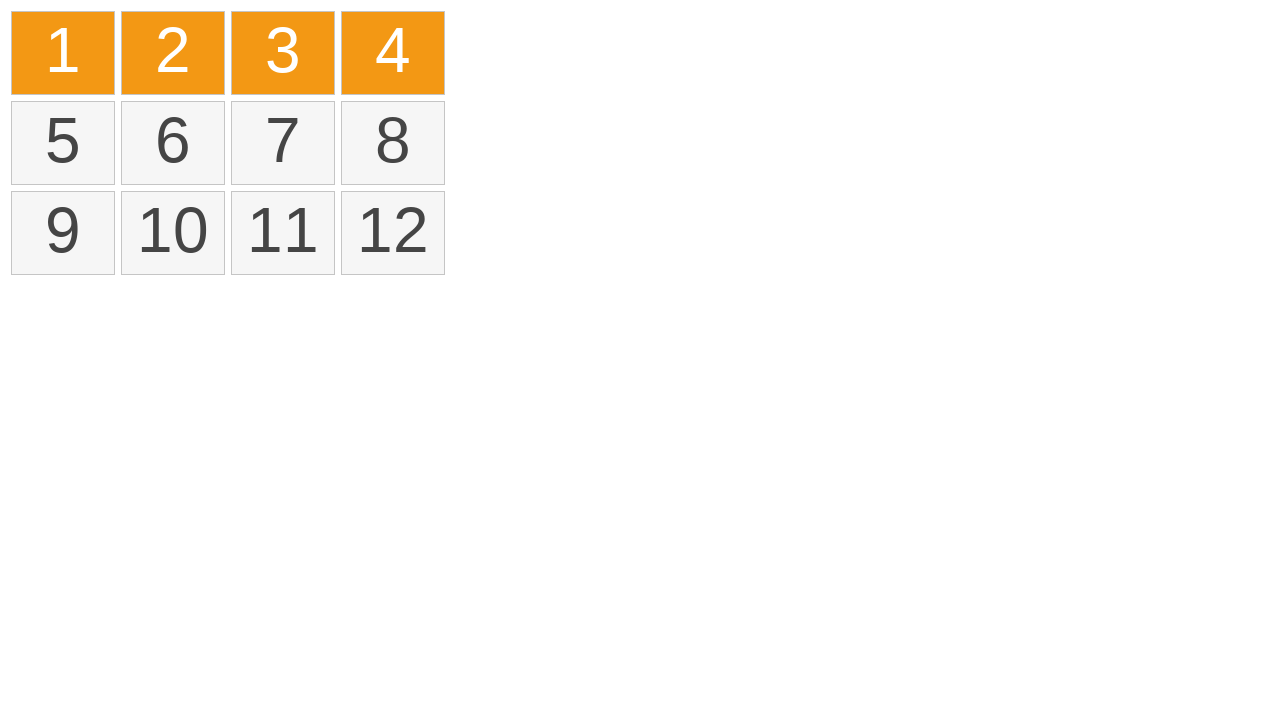

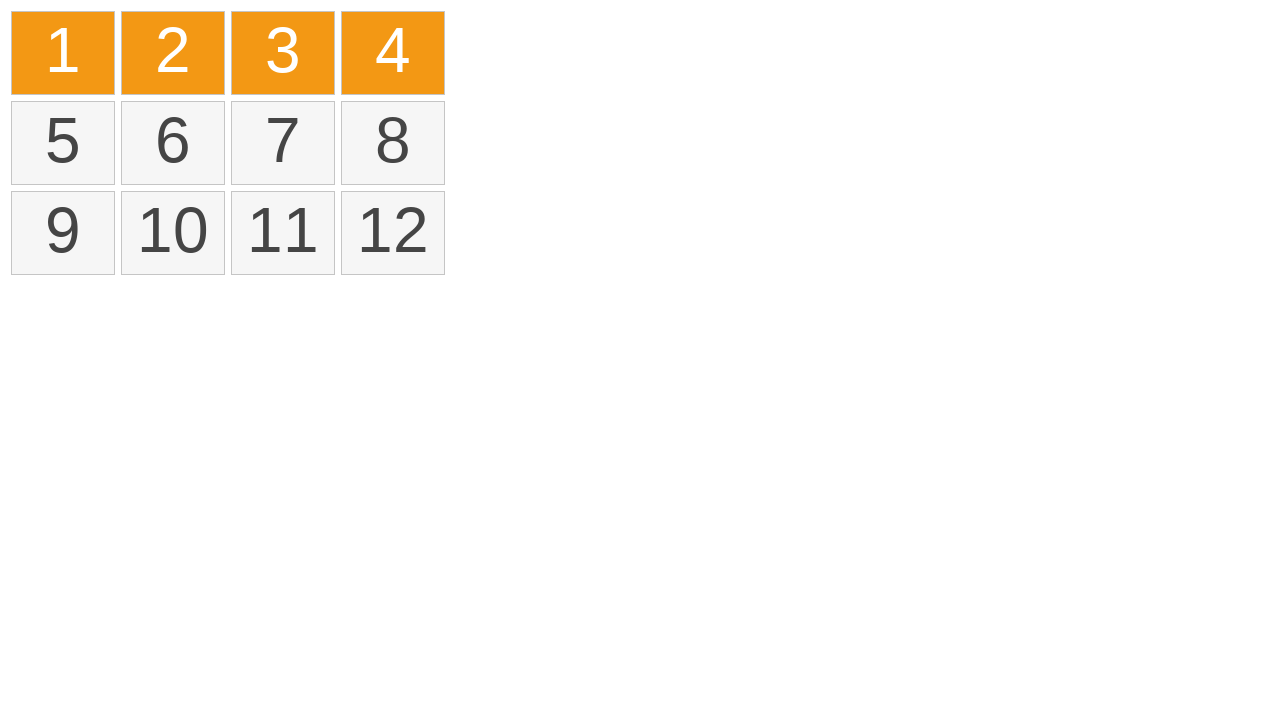